Tests clicking Radio Button 2 and verifying it contains 'Radio2'

Starting URL: https://rahulshettyacademy.com/AutomationPractice/

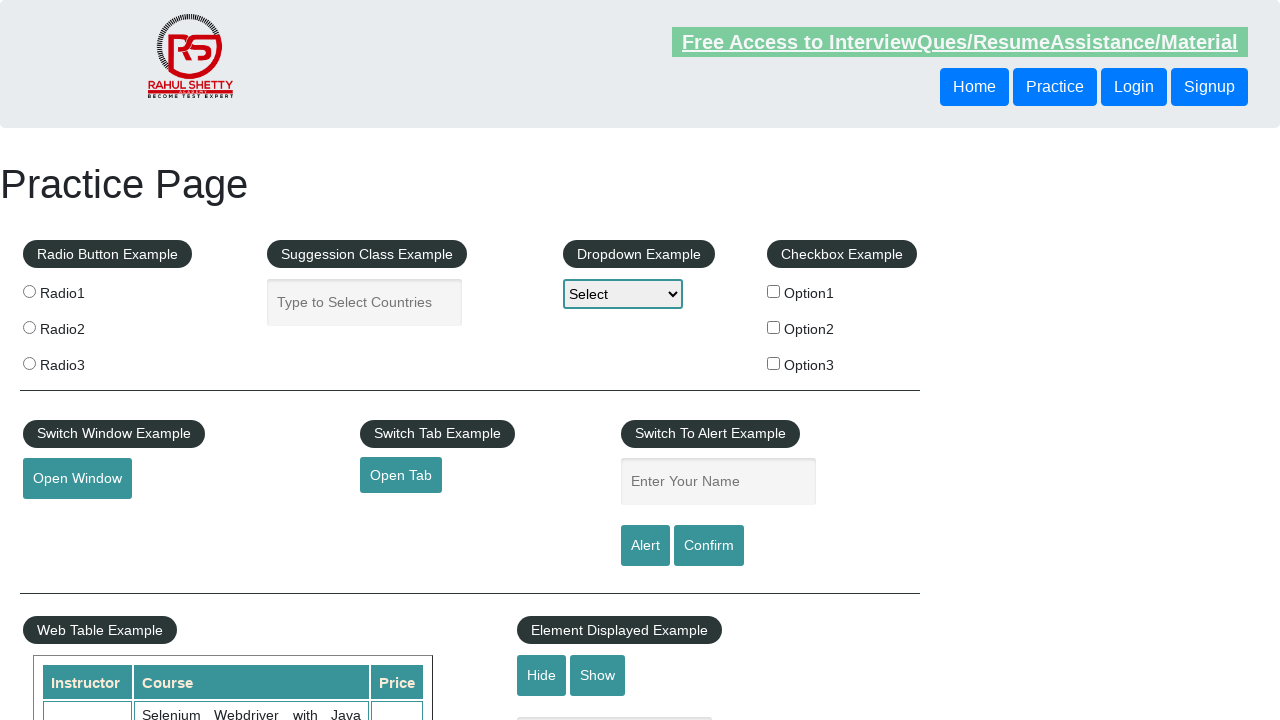

Clicked Radio Button 2 at (29, 327) on [for="radio2"] > .radioButton
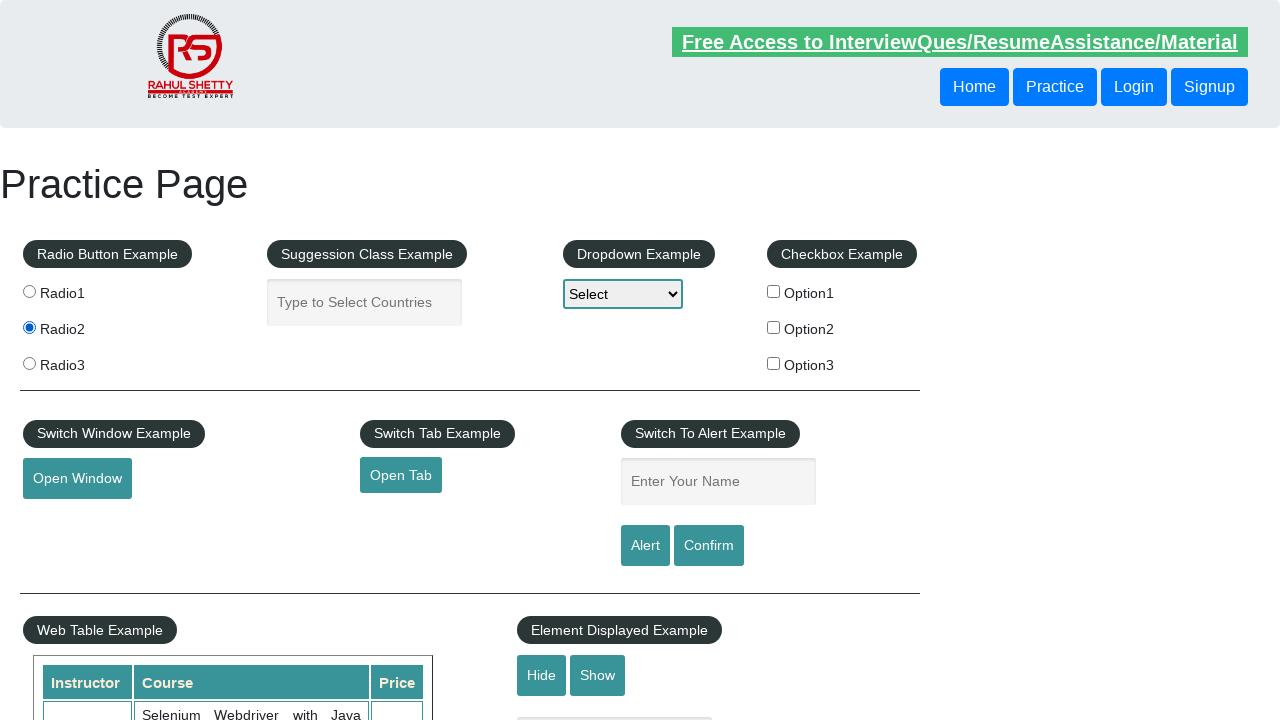

Verified radio button section loaded
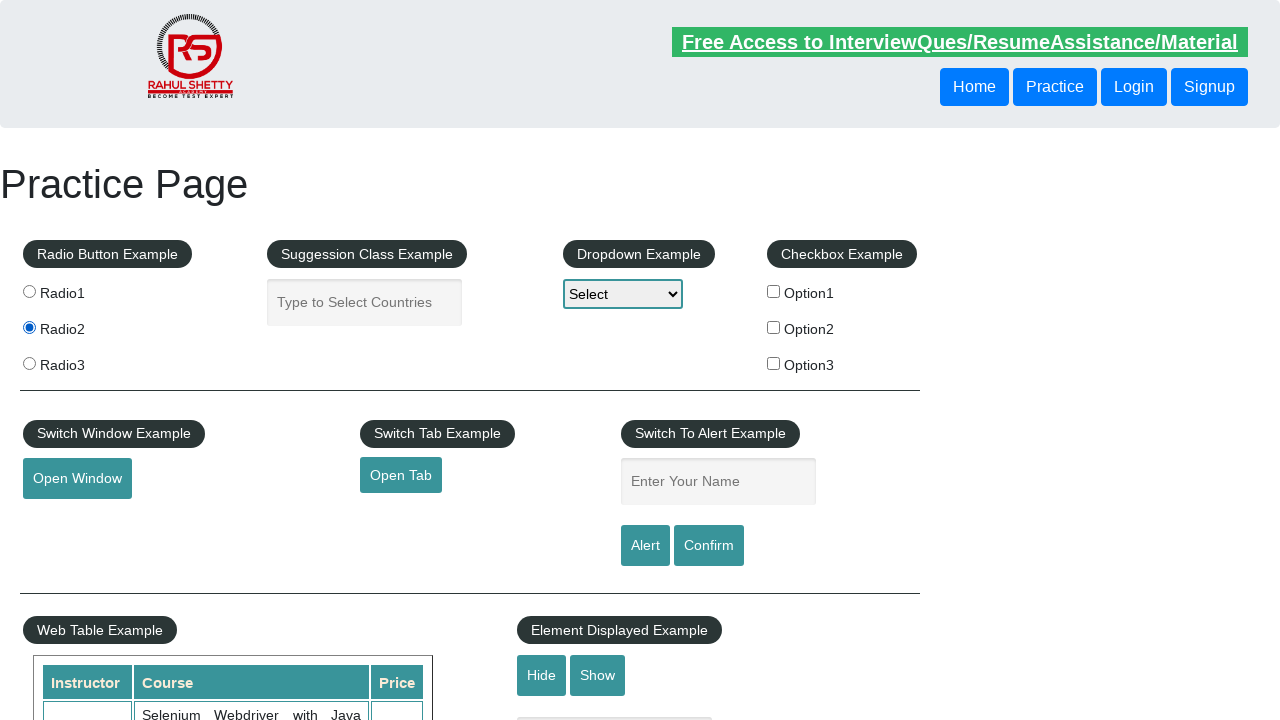

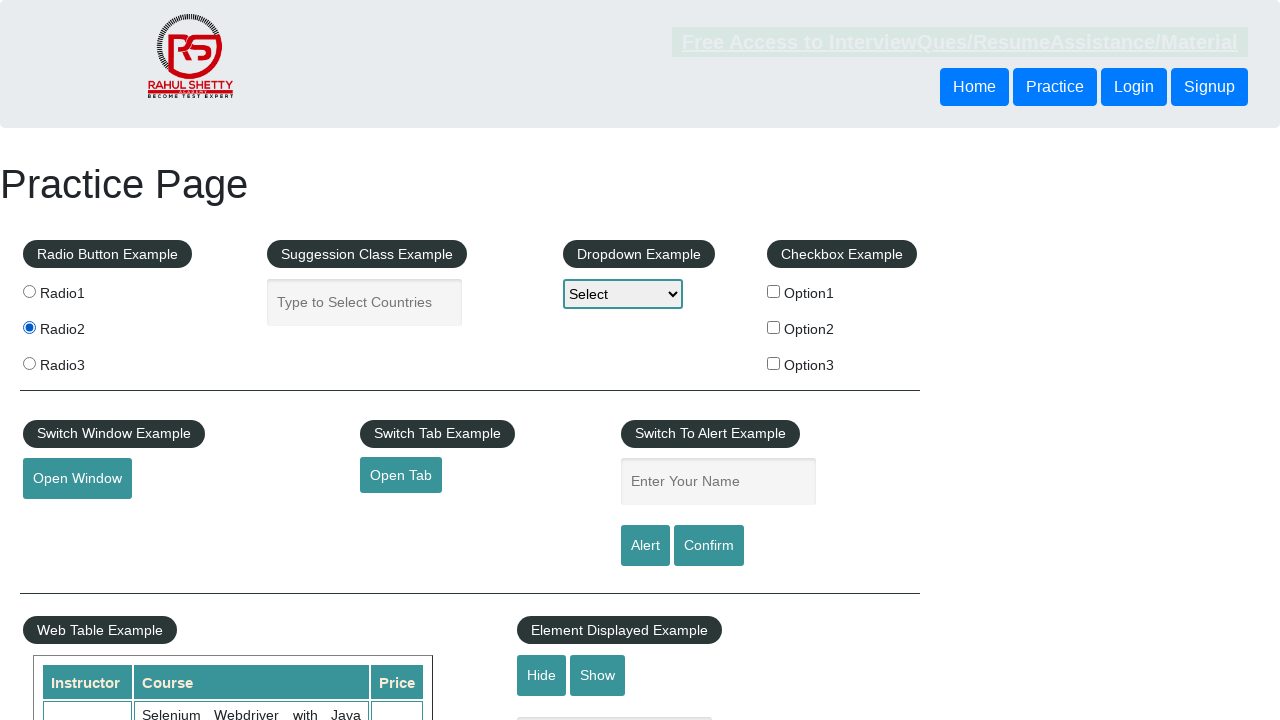